Tests the draggable functionality on jQuery UI demo page by dragging an element to a new position

Starting URL: https://jqueryui.com

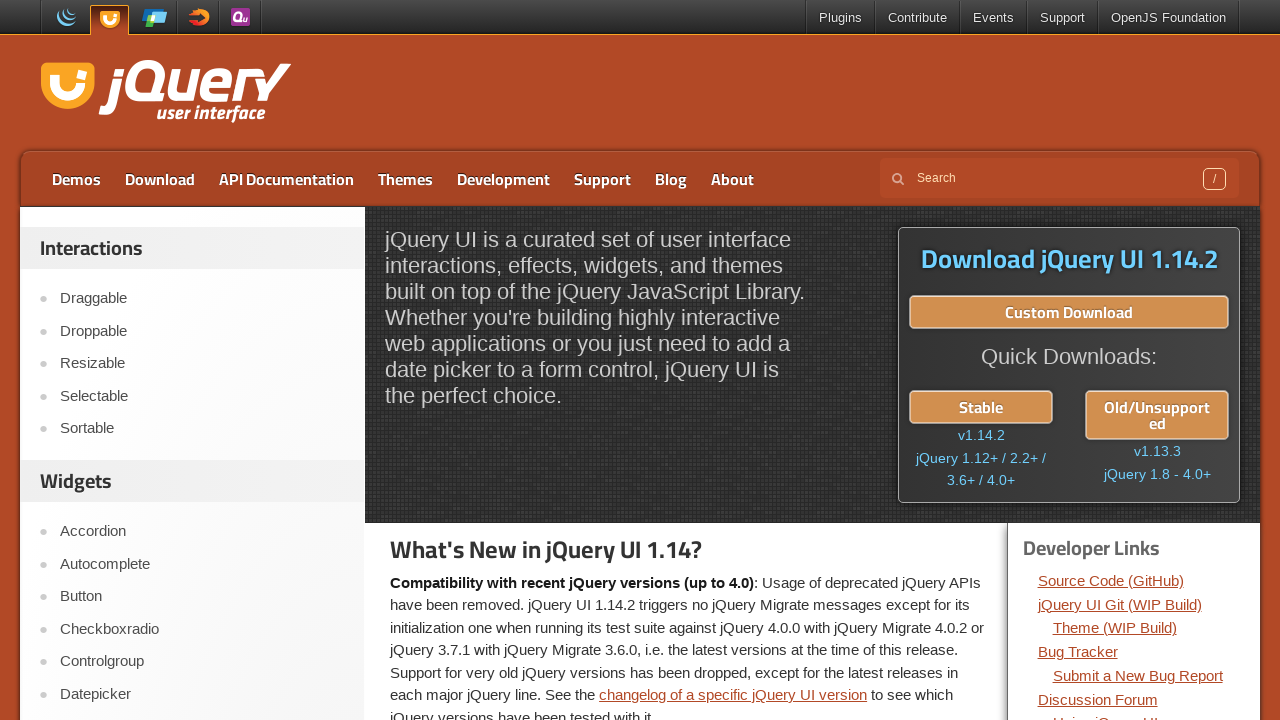

Clicked on Draggable link at (202, 299) on text=Draggable
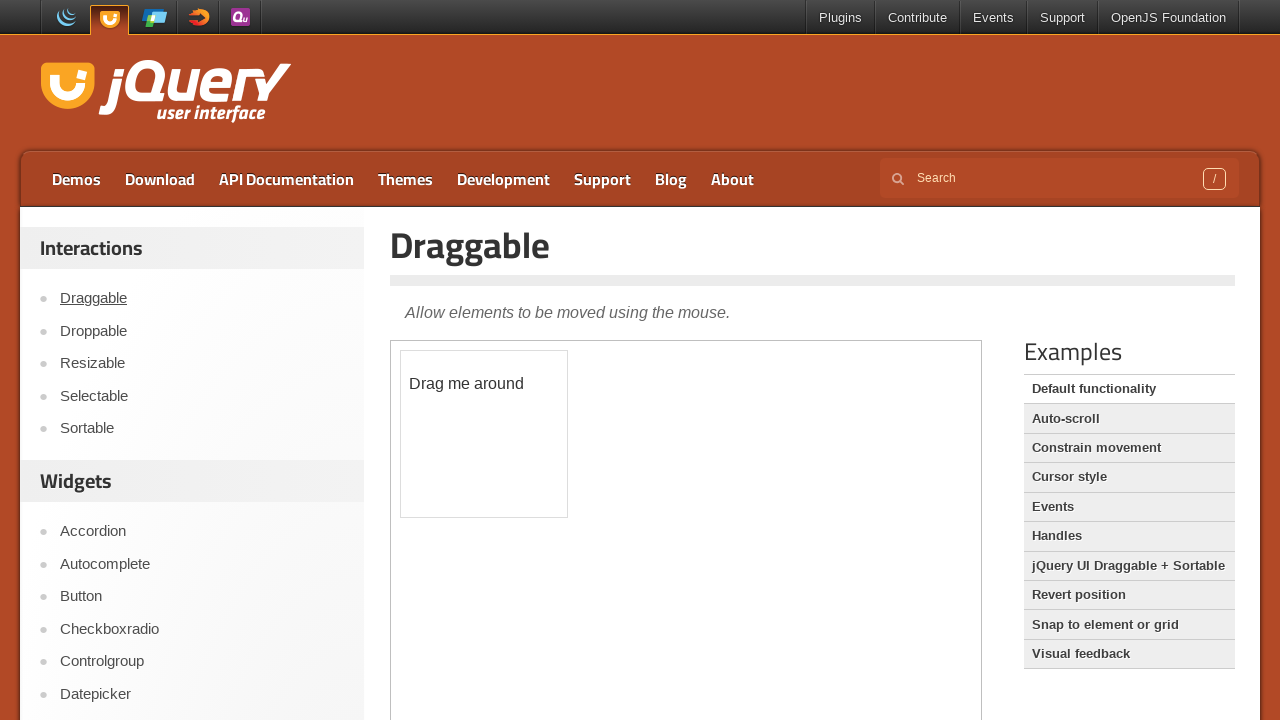

Located demo iframe
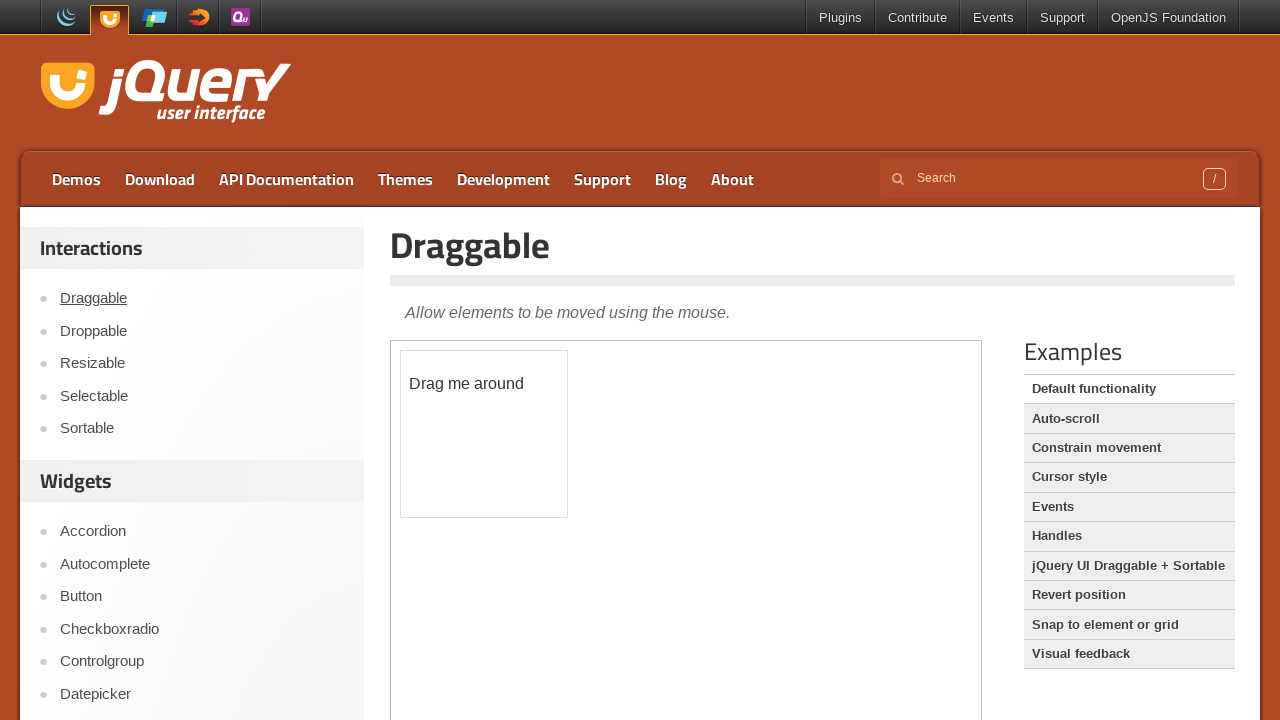

Located draggable element
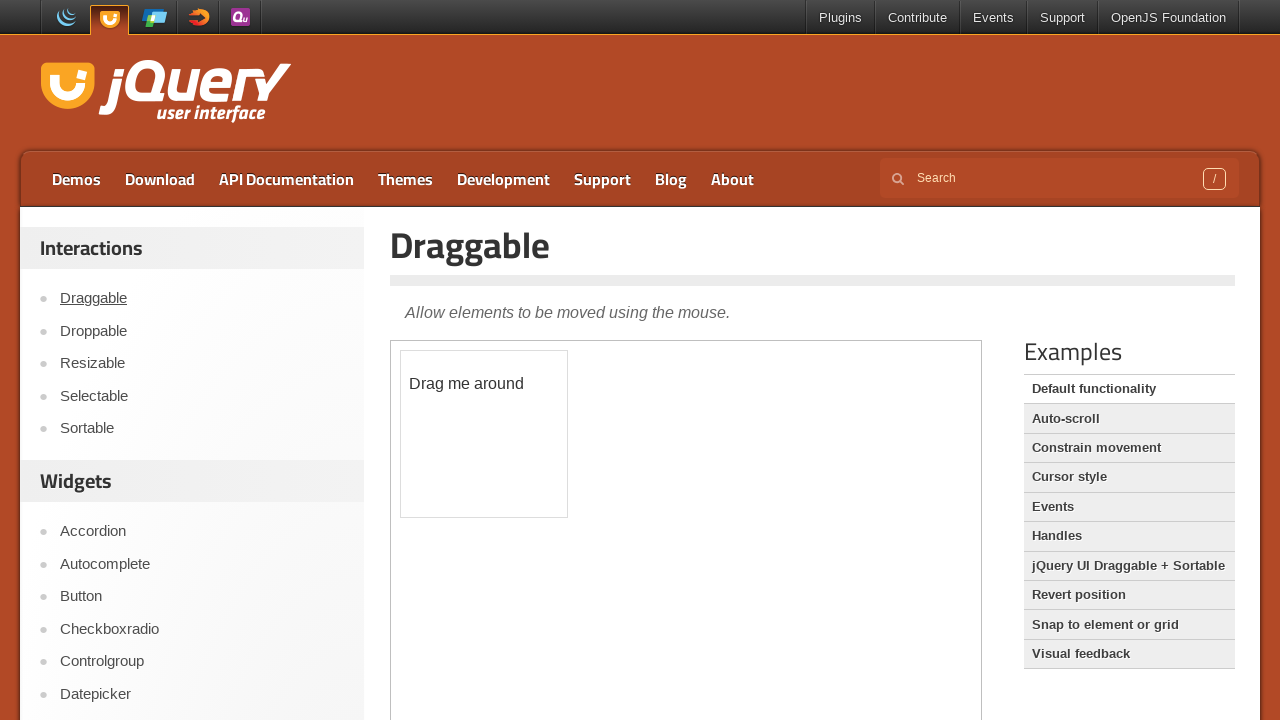

Waited for draggable element to be ready
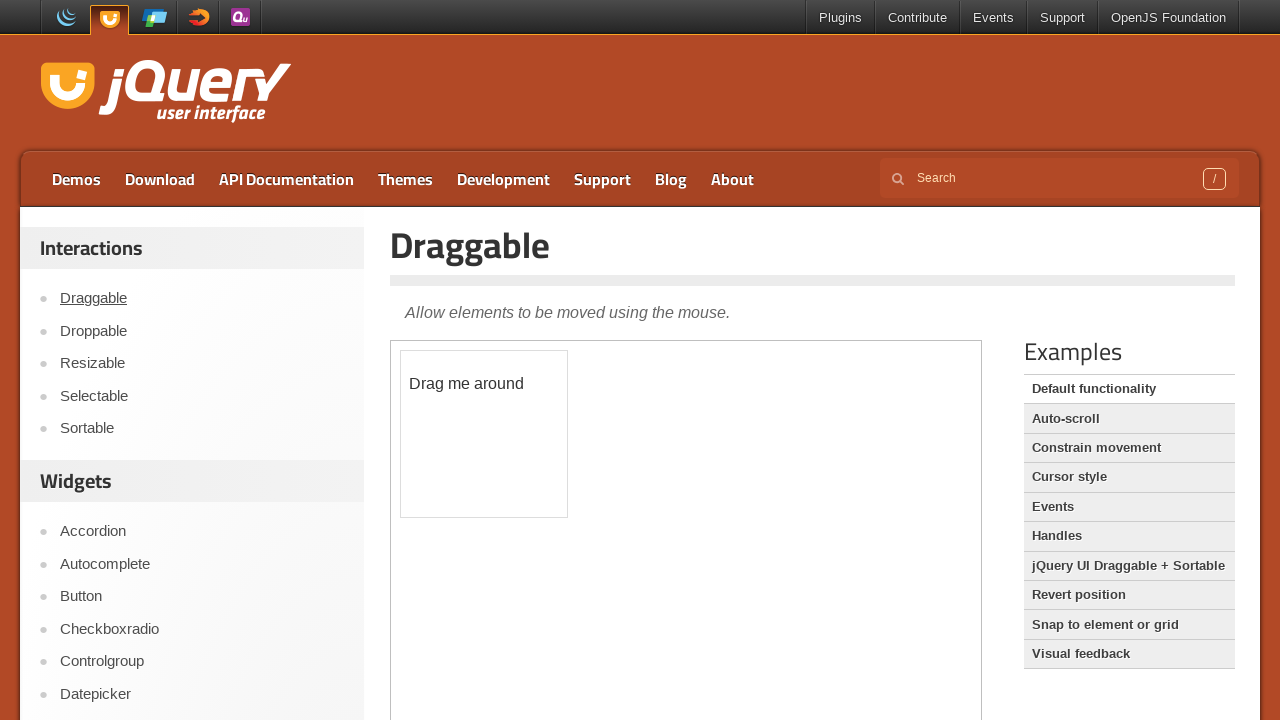

Dragged draggable element to new position (100px x, 100px y) at (501, 451)
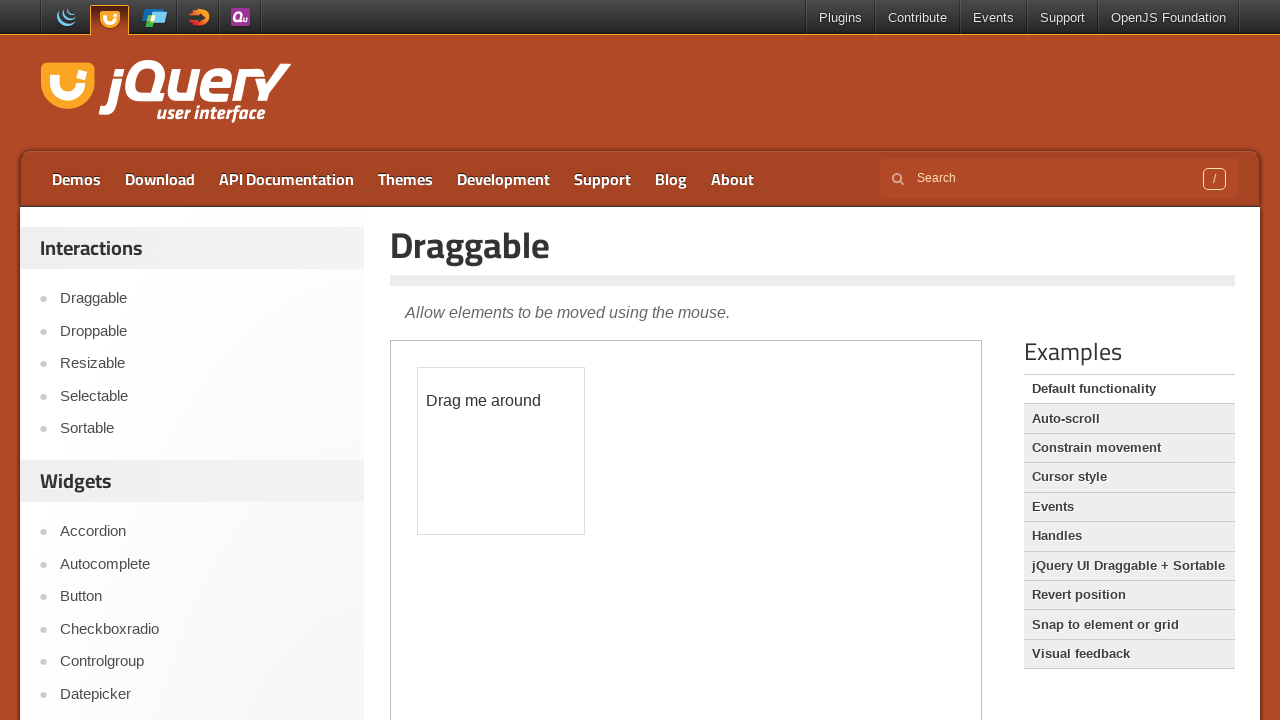

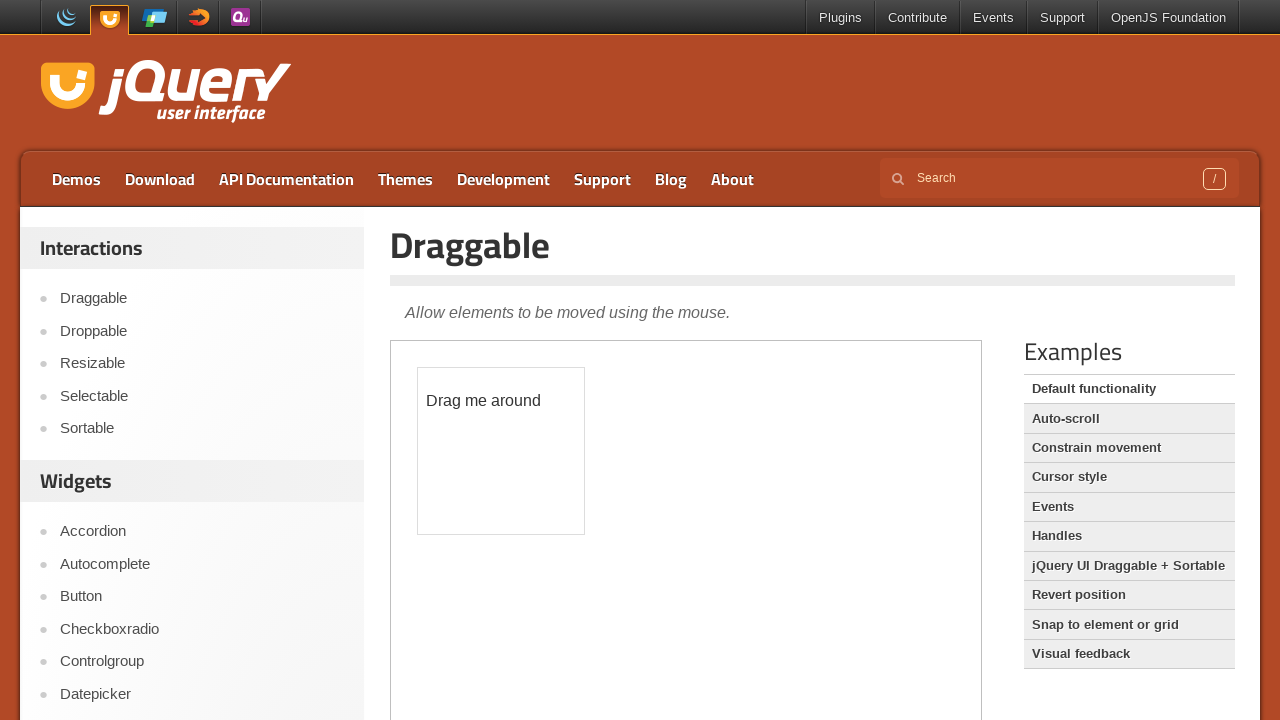